Tests file download functionality by navigating to the UI Testing Concepts section, then to Popups and Download subsections, entering text in a text area, and clicking the download button.

Starting URL: https://demoapps.qspiders.com/

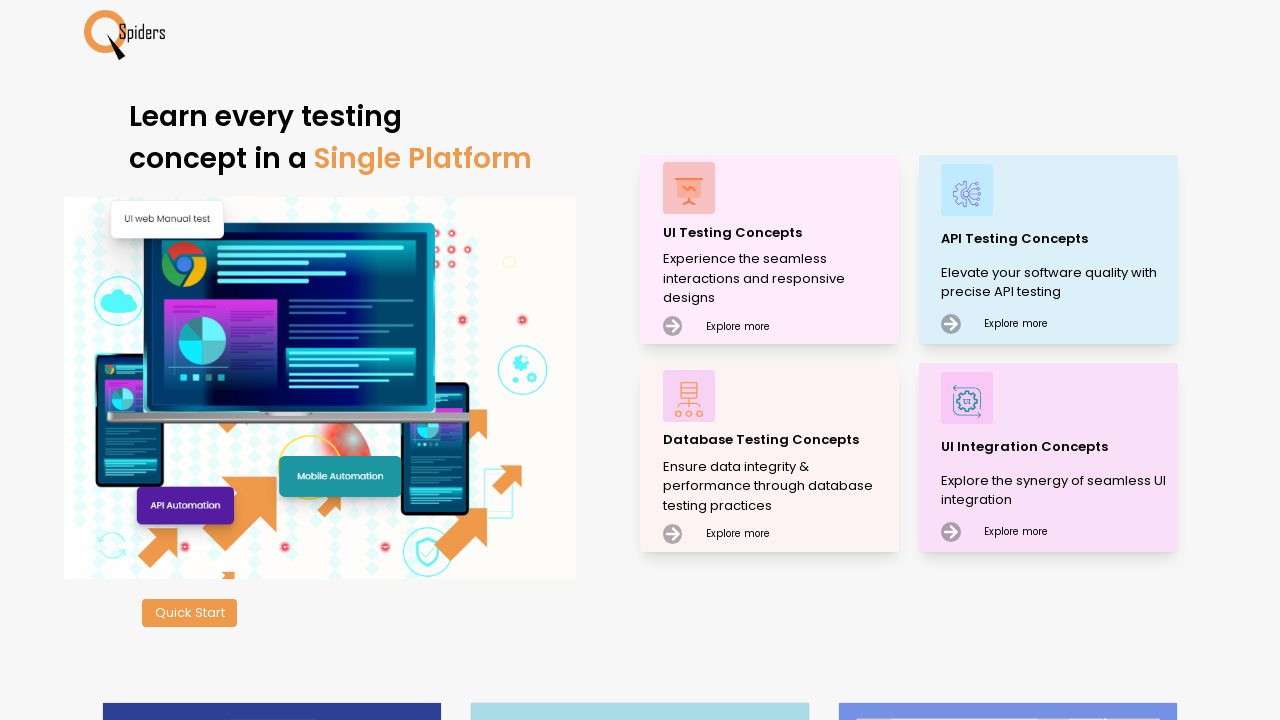

Clicked on 'UI Testing Concepts' section at (778, 232) on xpath=//p[text()='UI Testing Concepts']
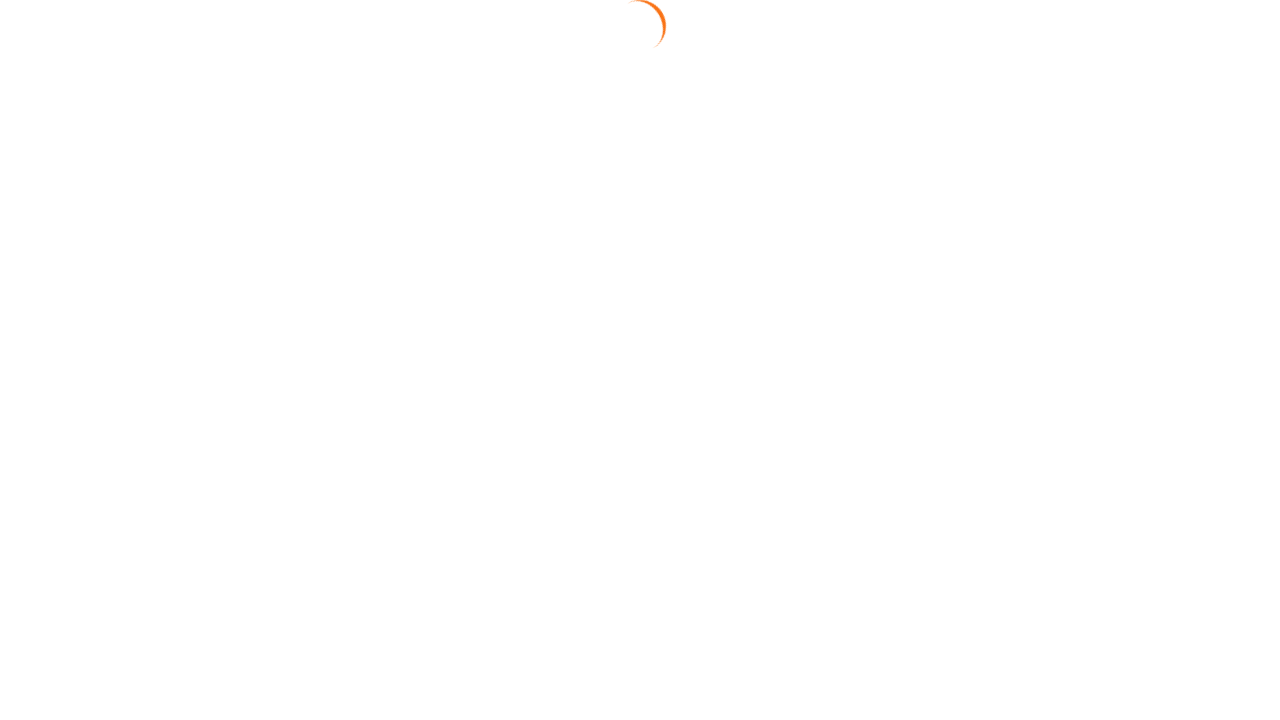

Clicked on 'Popups' section at (42, 520) on xpath=//section[text()='Popups']
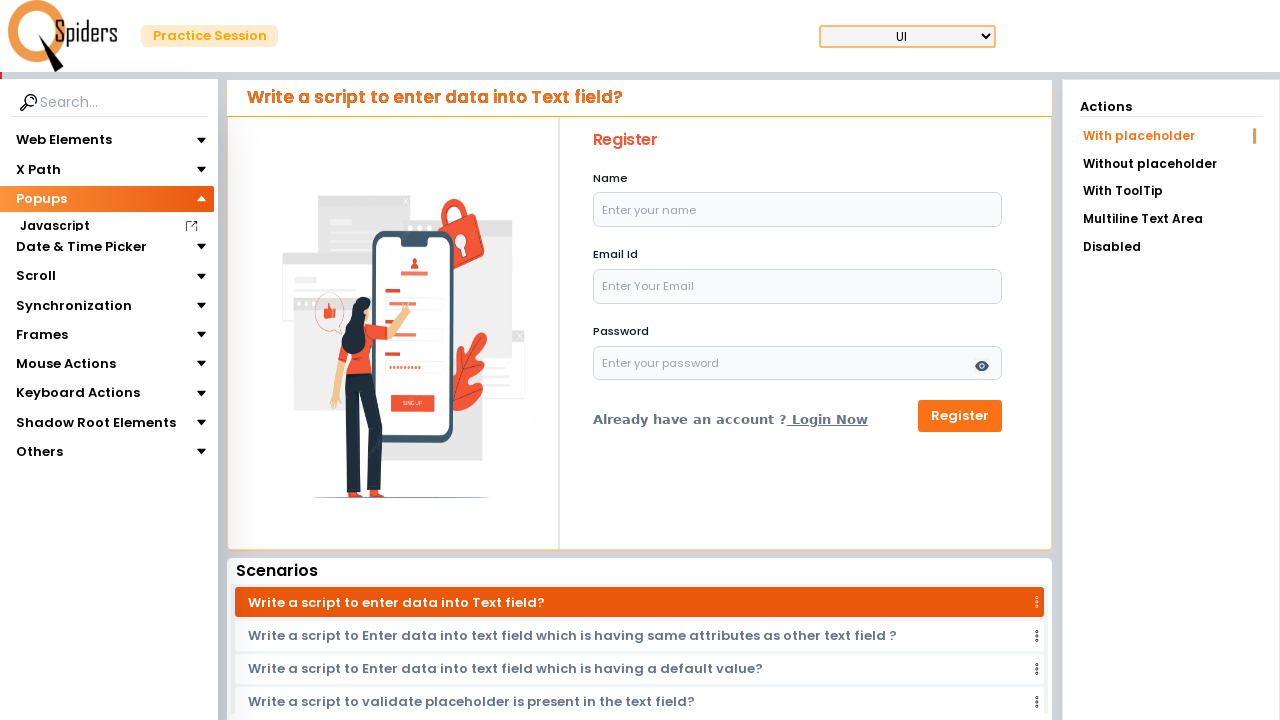

Clicked on 'Download' subsection at (52, 363) on xpath=//section[text()='Download']
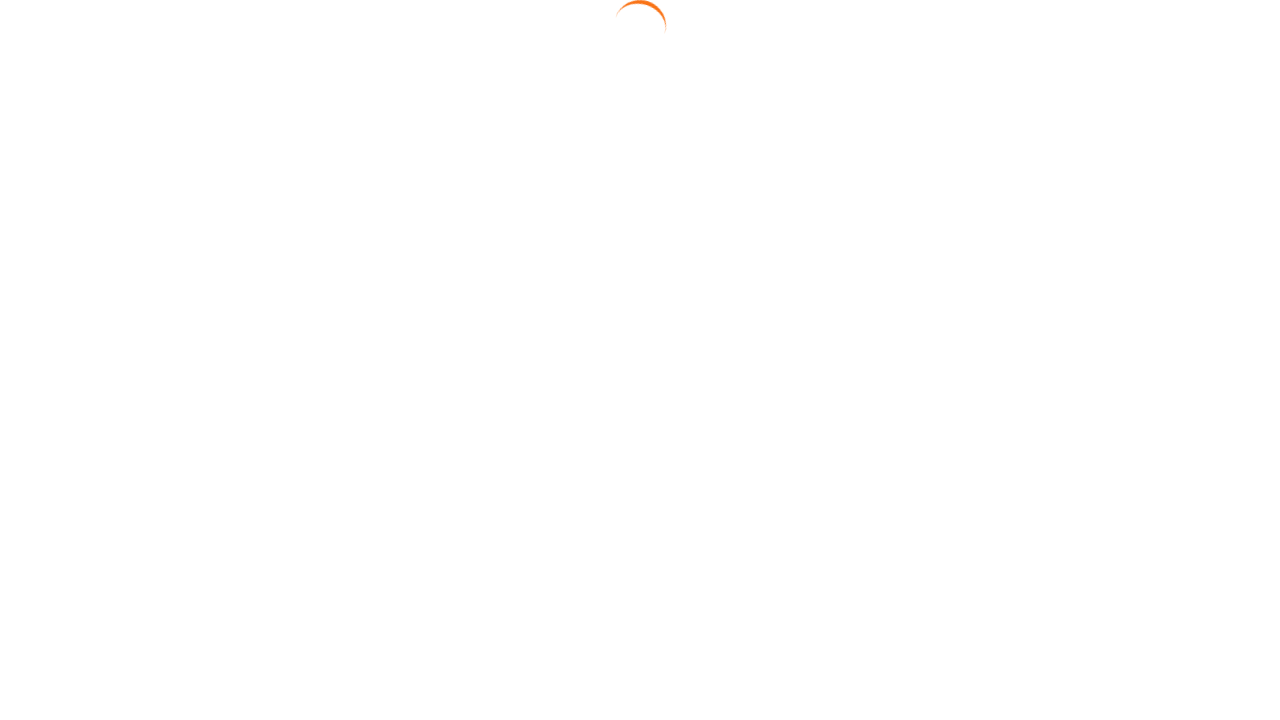

Entered 'Bangalore' in the text area on #writeArea
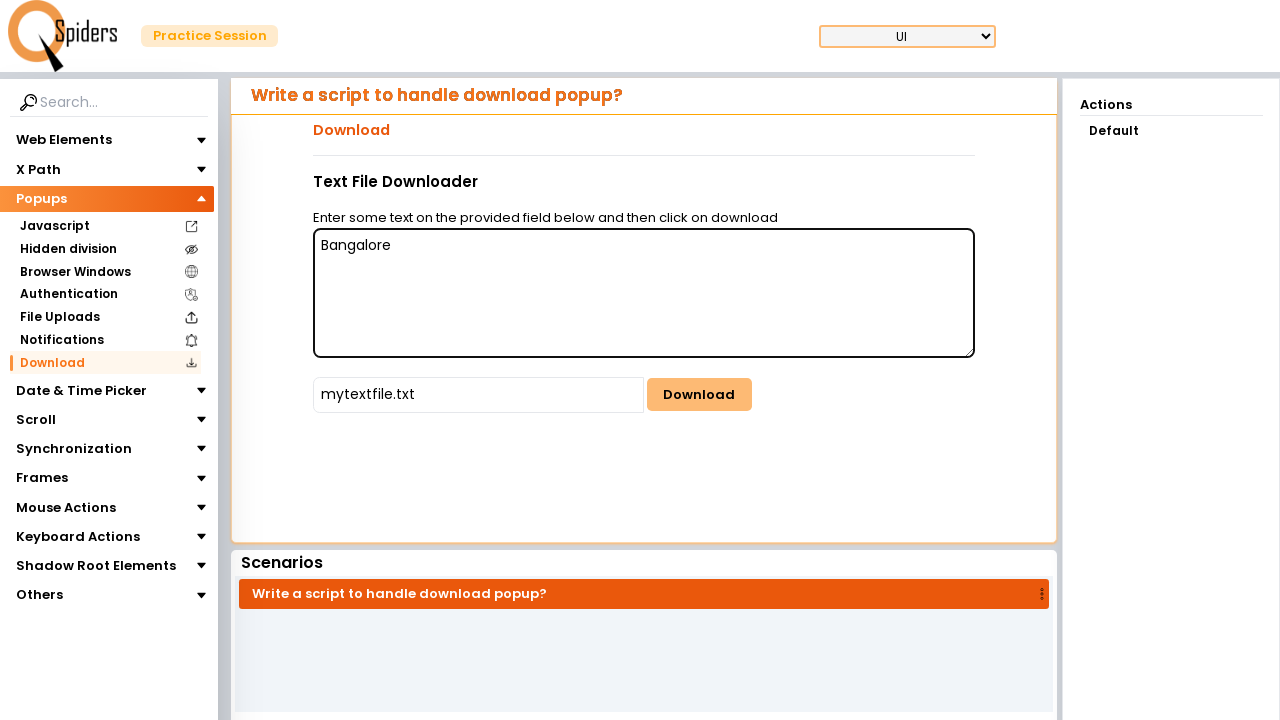

Clicked the download button to initiate file download at (699, 395) on #downloadButton
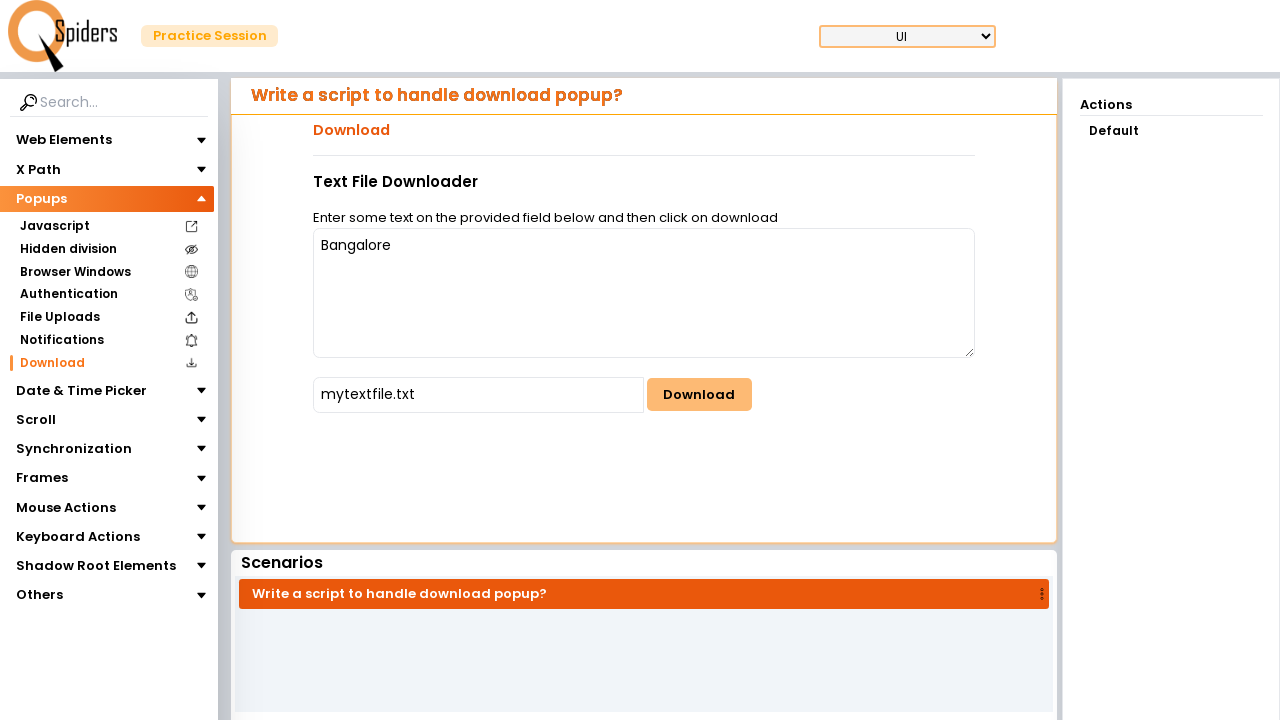

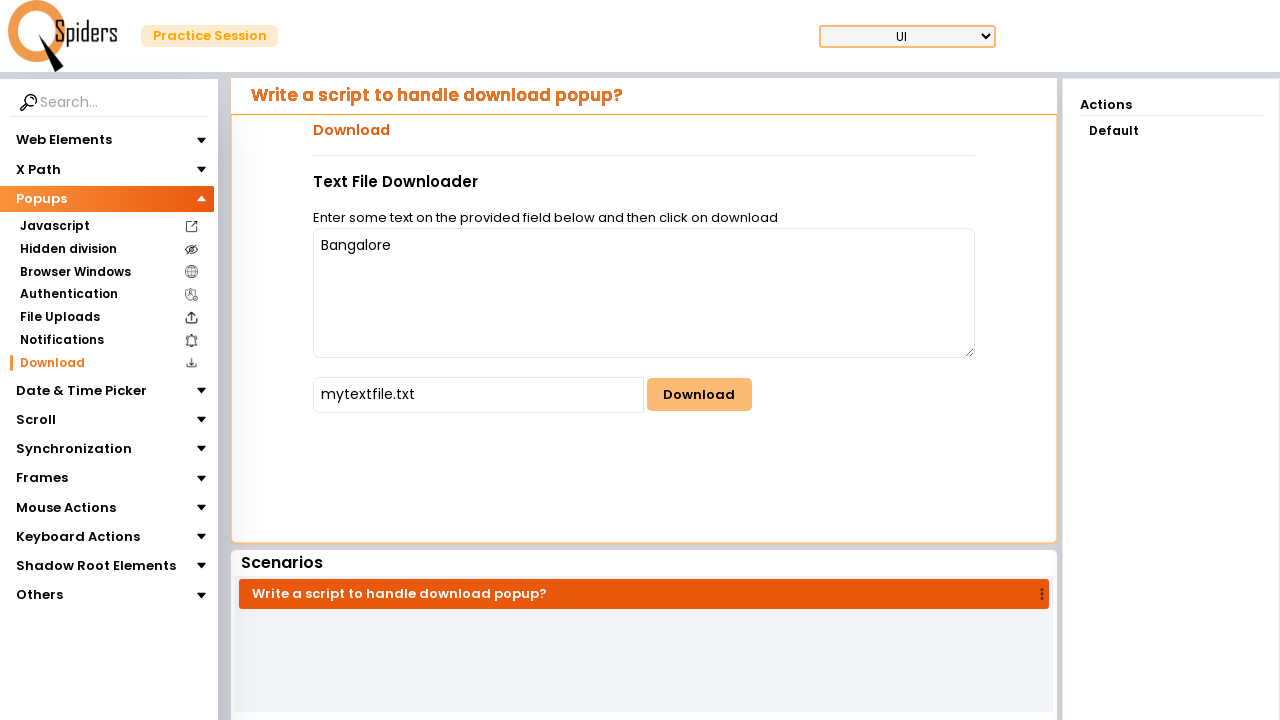